Tests drag and drop functionality by dragging an image element into a drop zone area

Starting URL: https://demo.automationtesting.in/Static.html

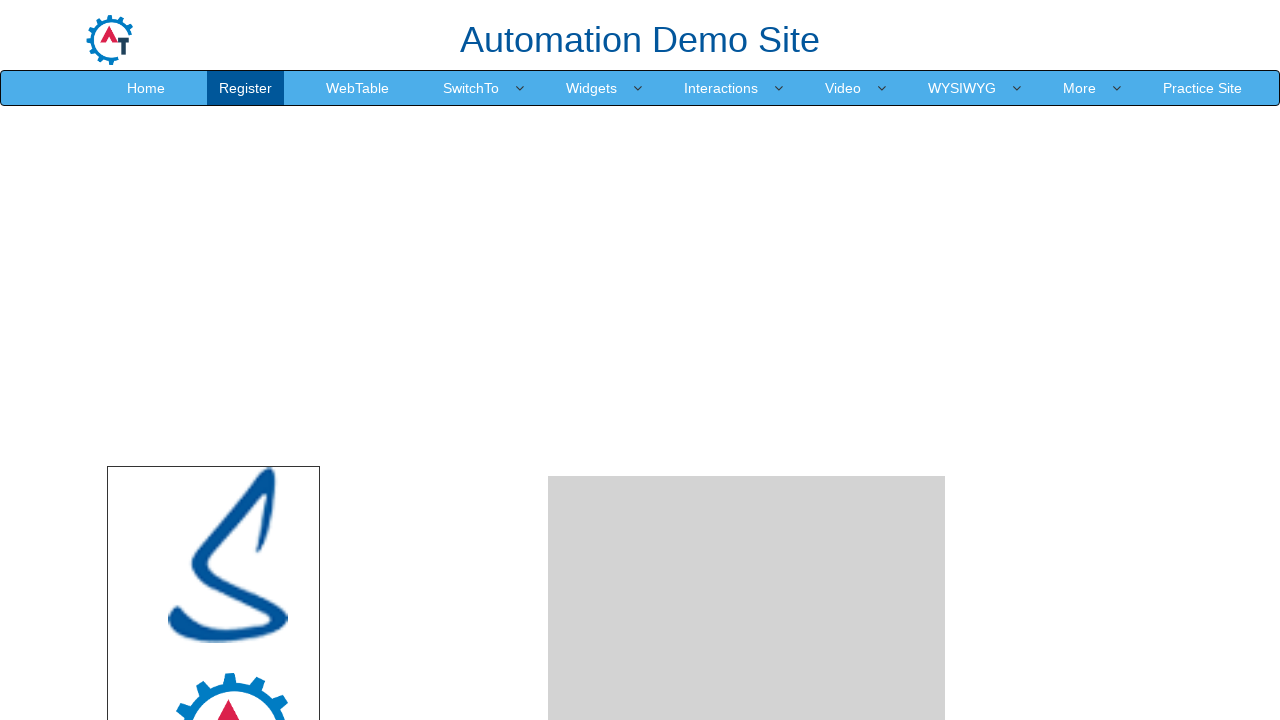

Located source image element with src='selenium.png'
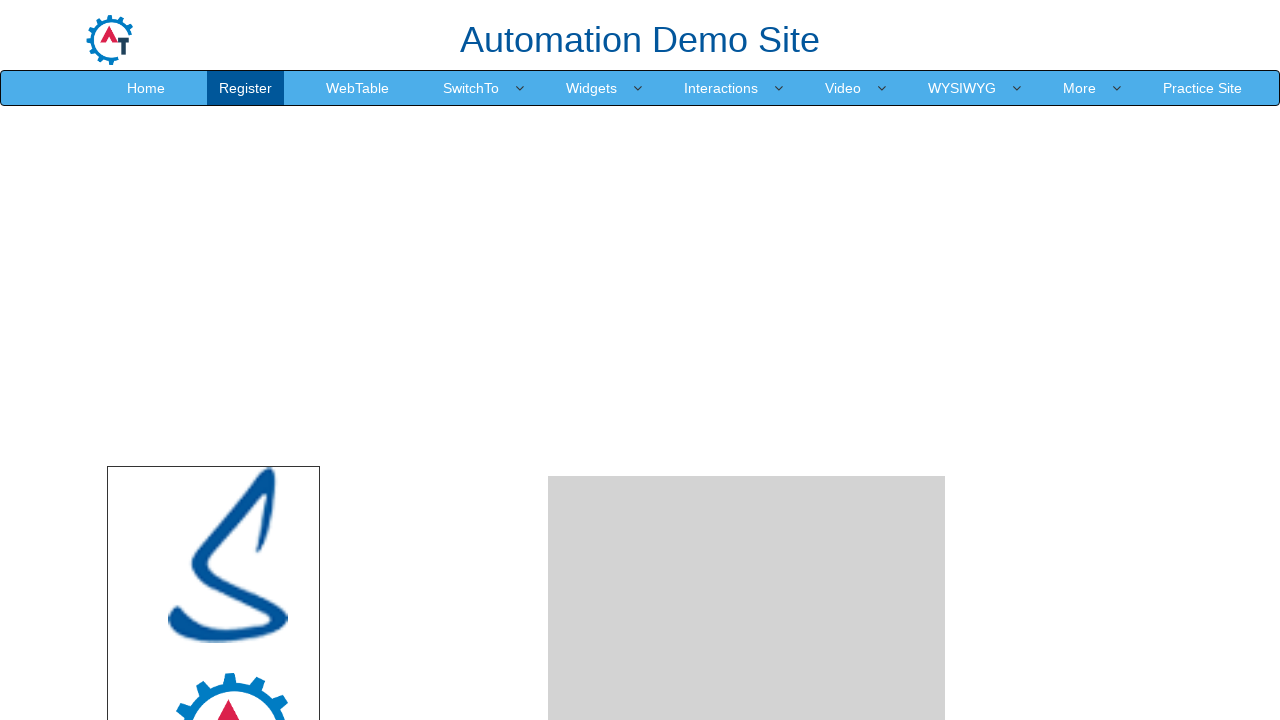

Located target drop area element with id='droparea'
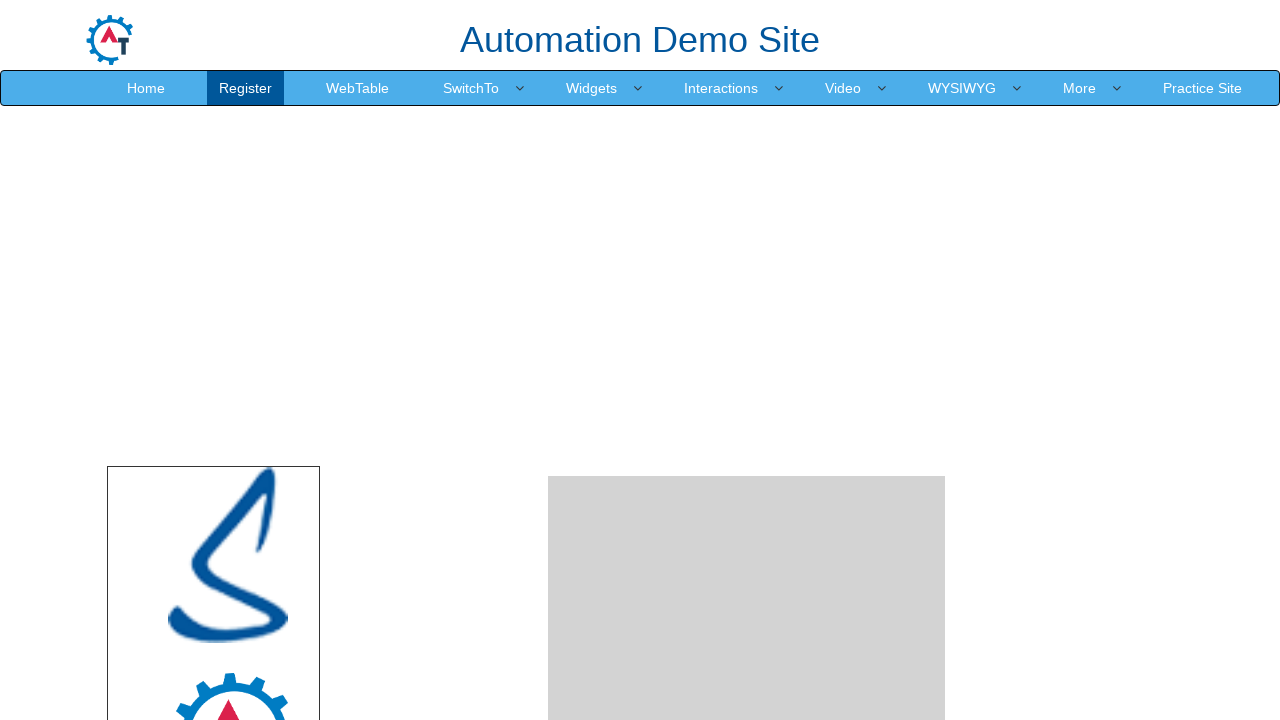

Dragged image element into drop zone area at (747, 240)
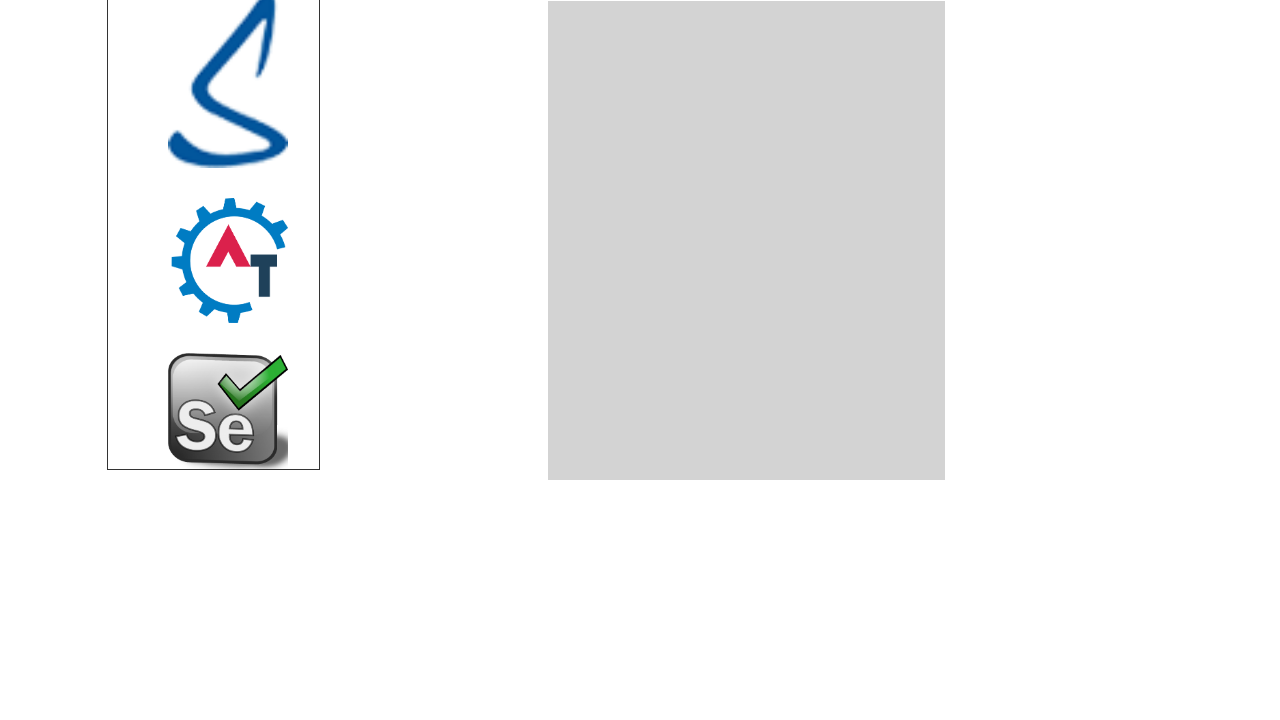

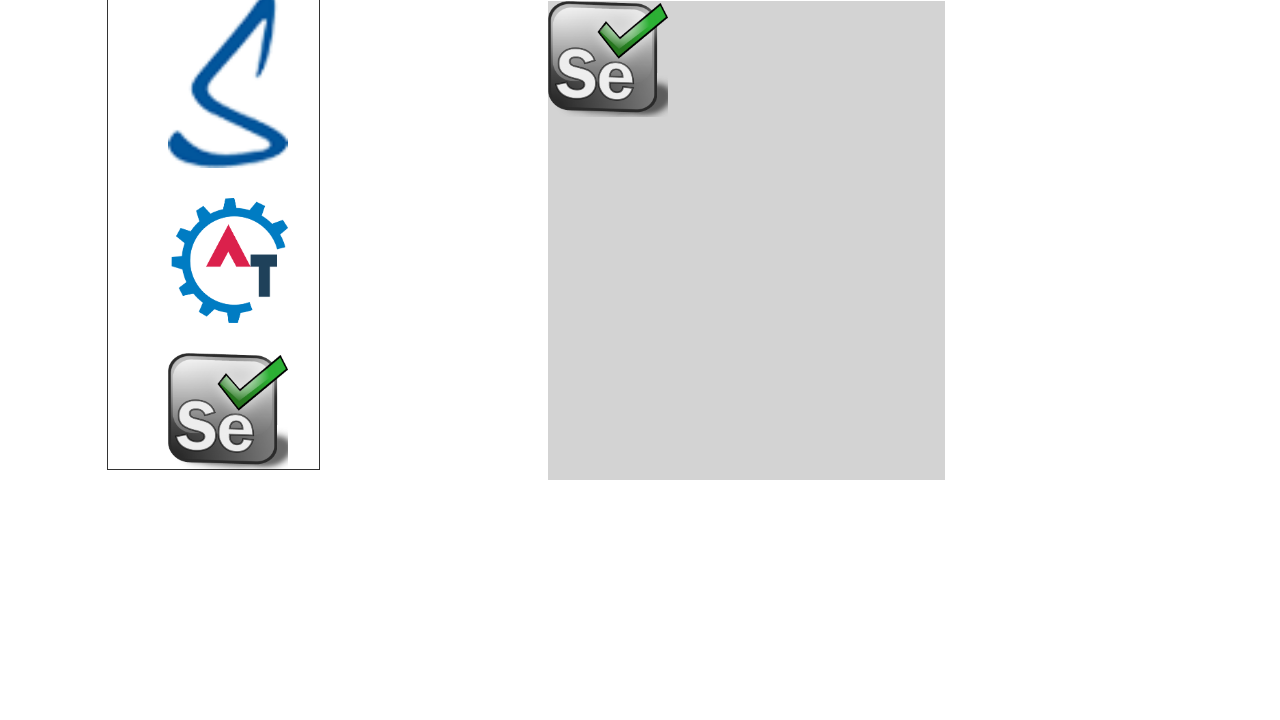